Tests interacting with a shadow DOM element by accessing the shadow root and filling an input field within it

Starting URL: https://books-pwakit.appspot.com/

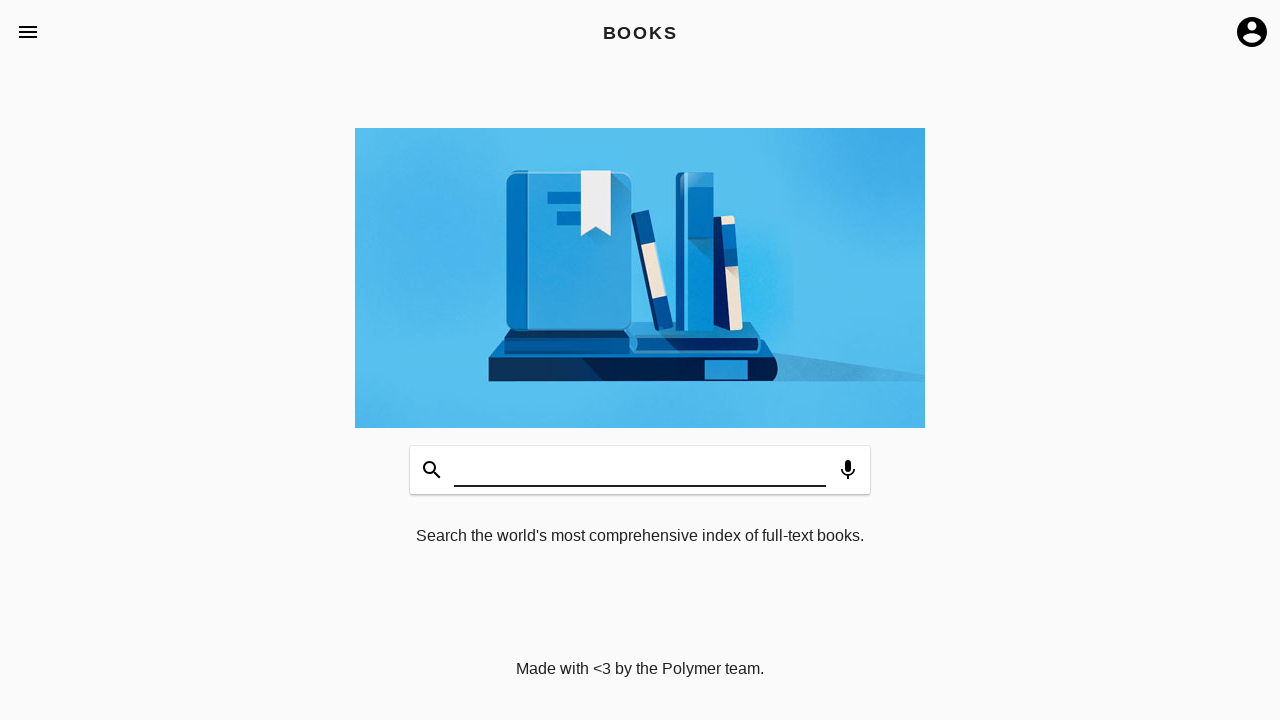

Waited 1 second for page to fully load
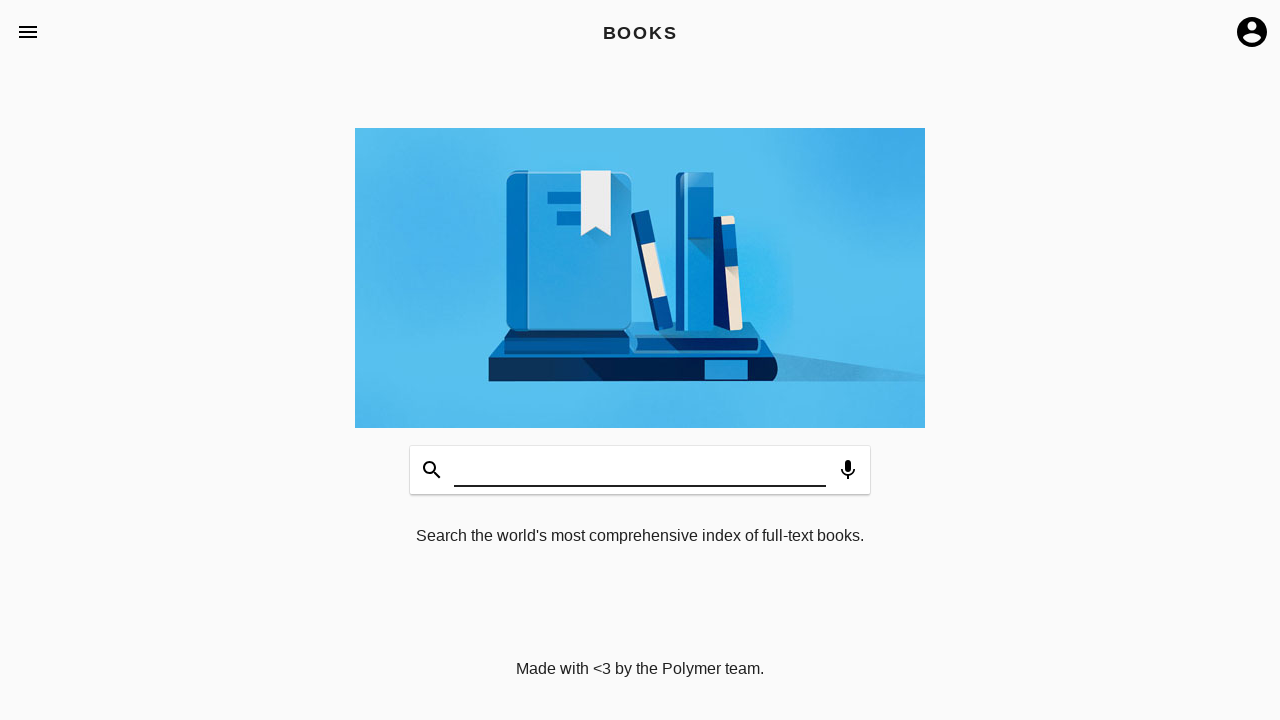

Accessed shadow DOM in book-app element and filled input field with 'Welcome'
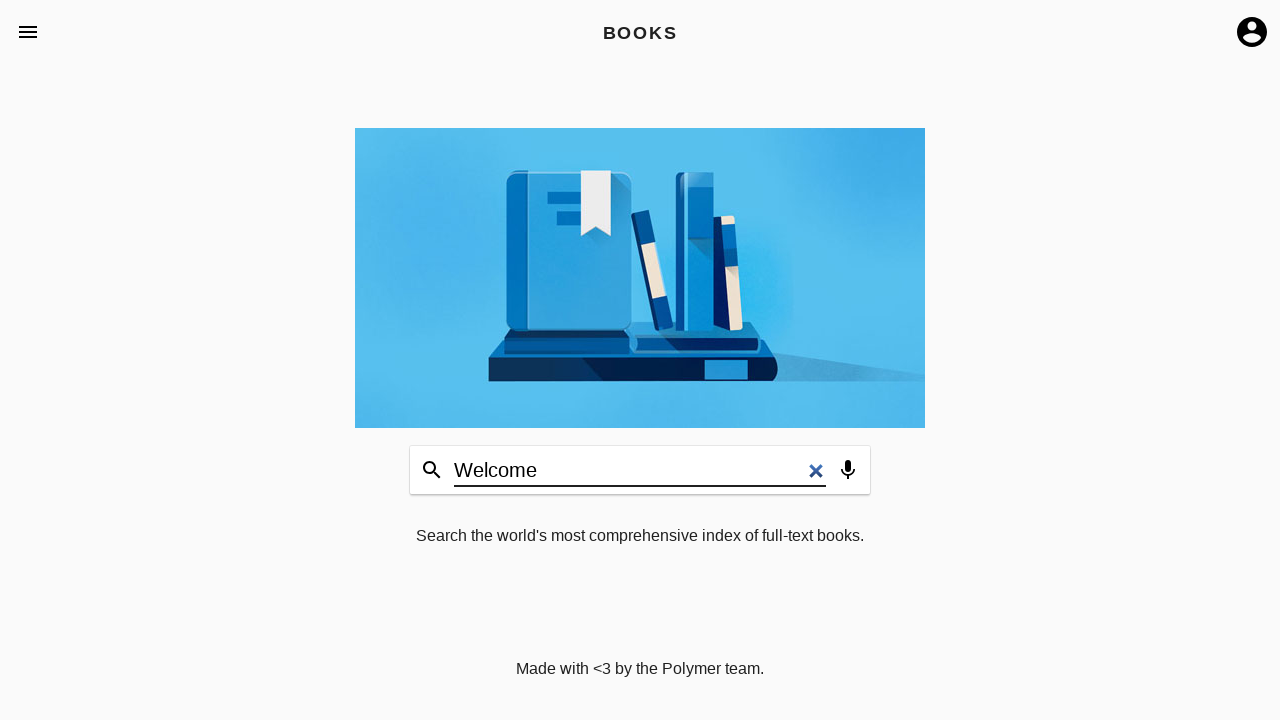

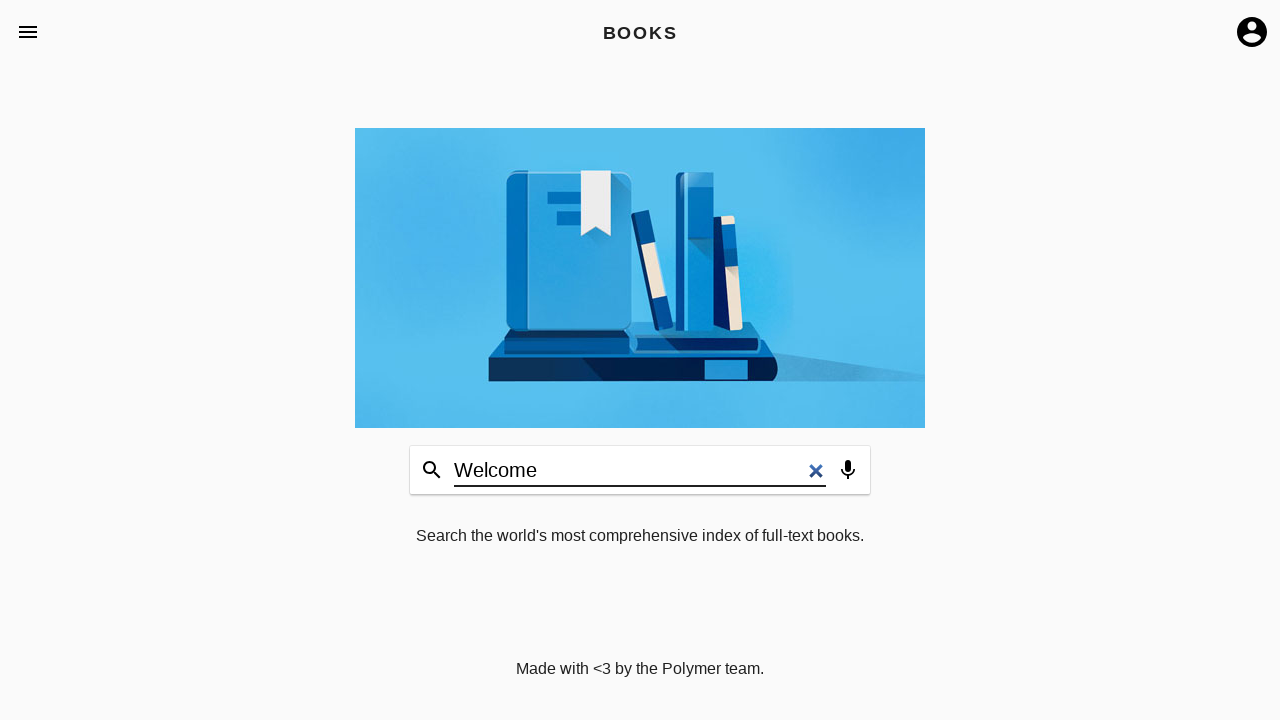